Tests drag and drop functionality by dragging an element from a source area to a target drop area using mouse events.

Starting URL: https://demo.automationtesting.in/Static.html

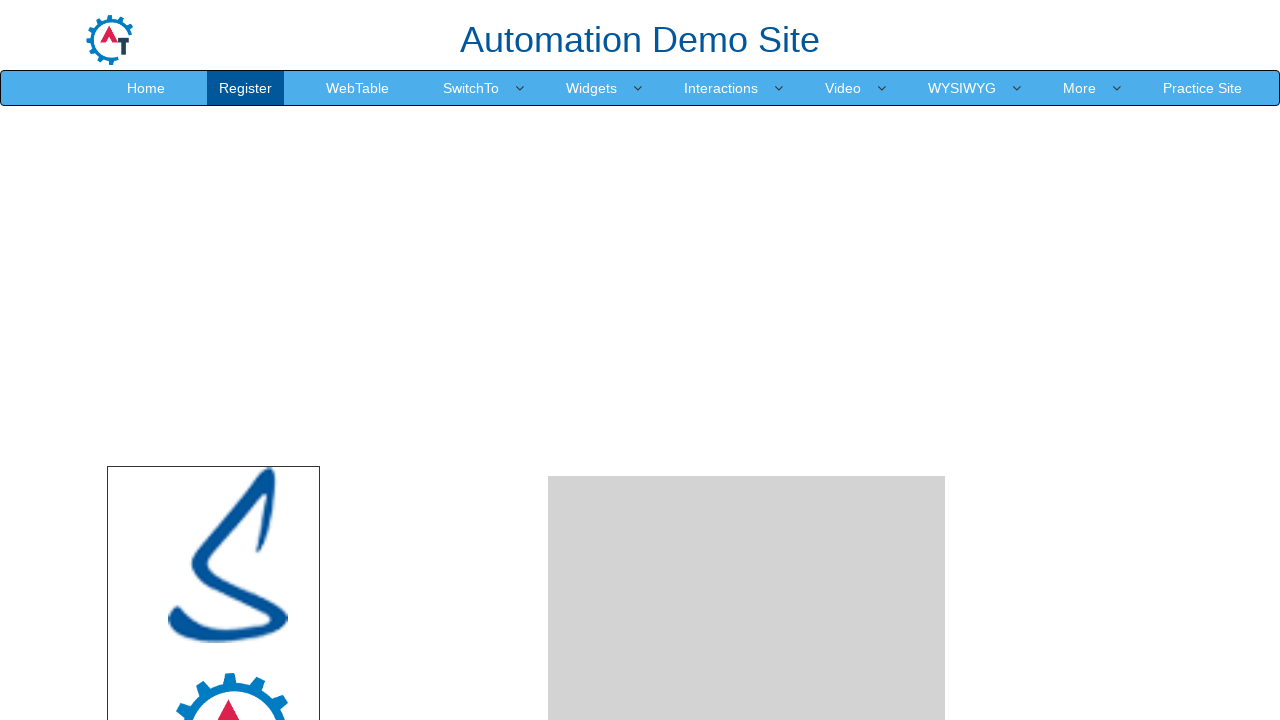

Waited for source drag element to be visible
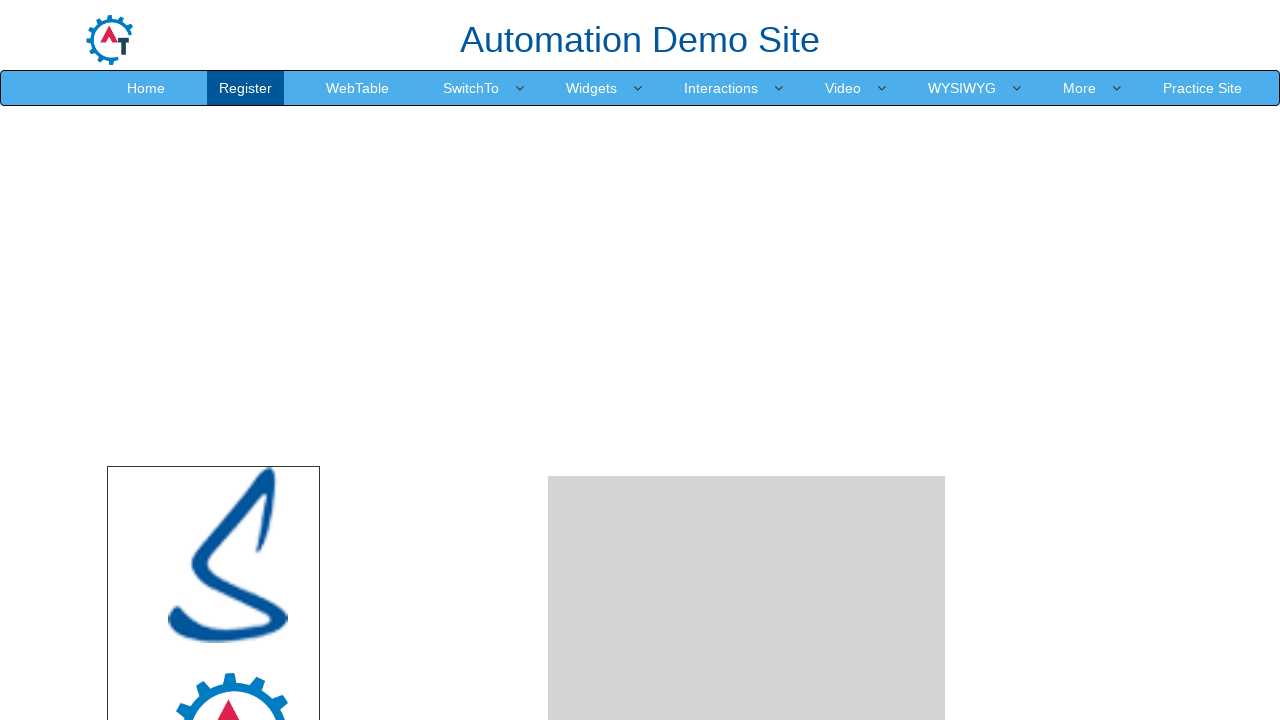

Located source drag element
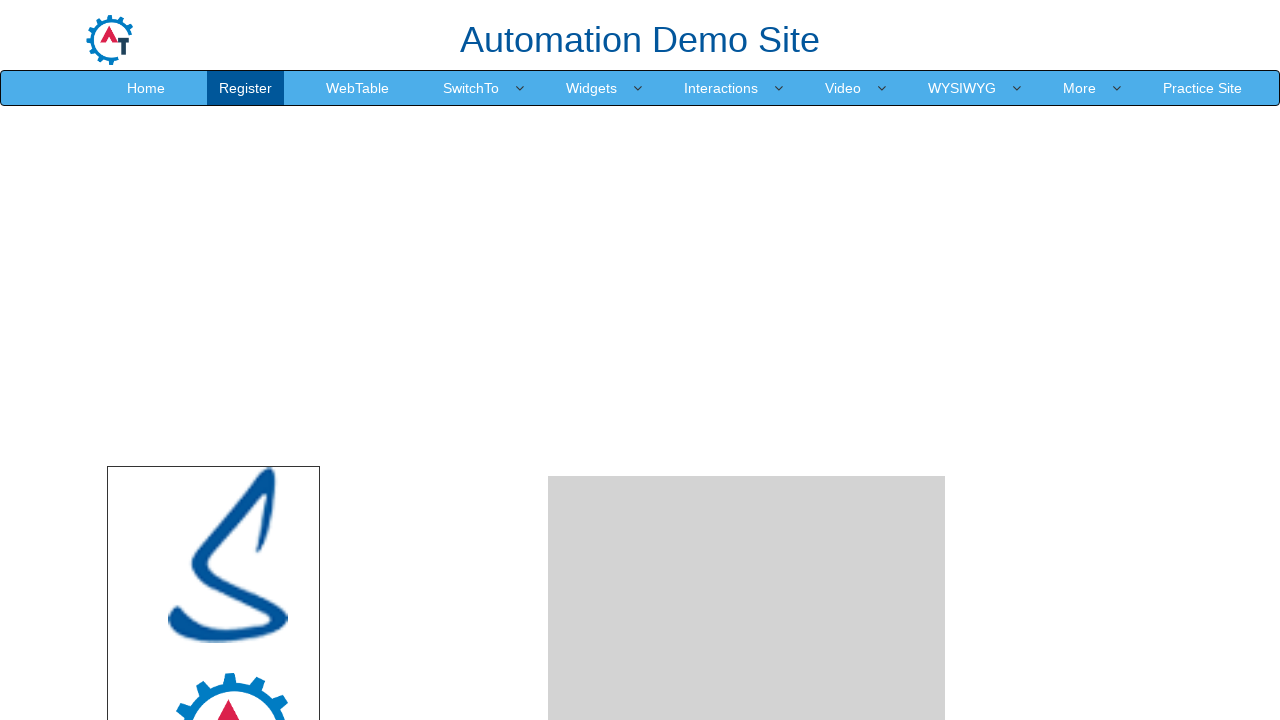

Located target drop area element
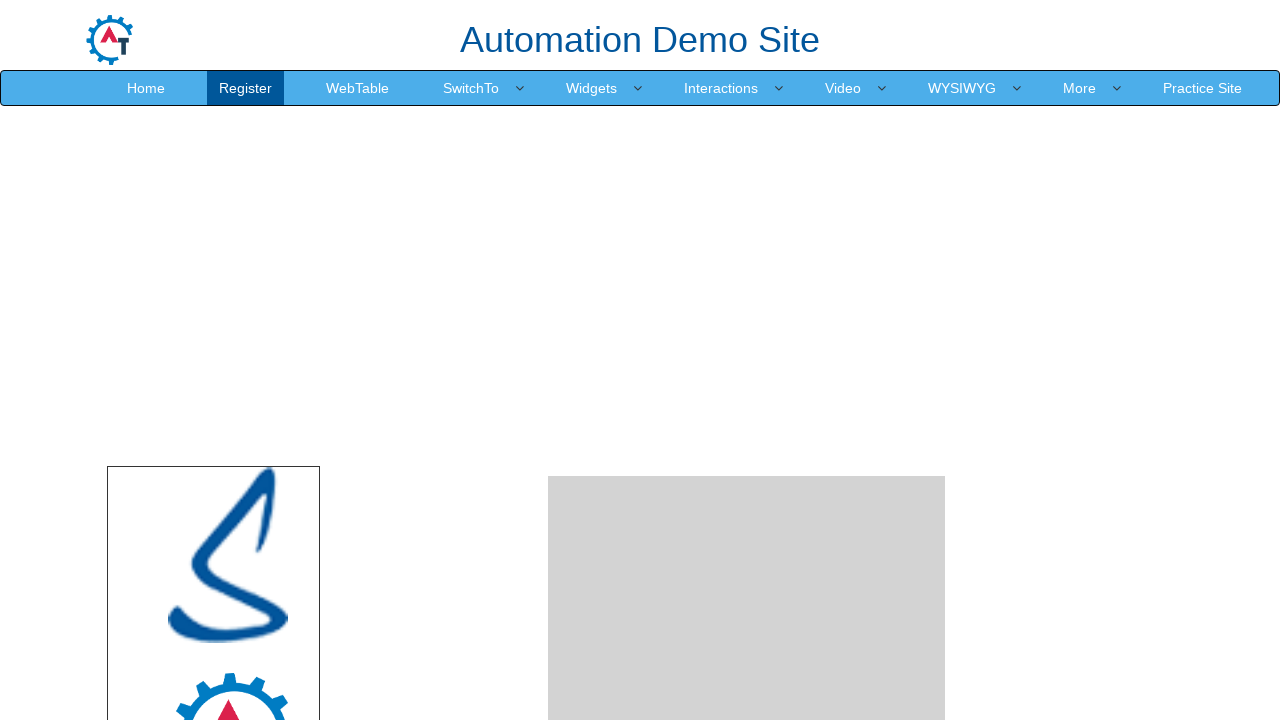

Hovered over source drag element at (228, 570) on xpath=//div[@id='dragarea']//div[@class='col-xs-10 col-xs-offset-2'][1]
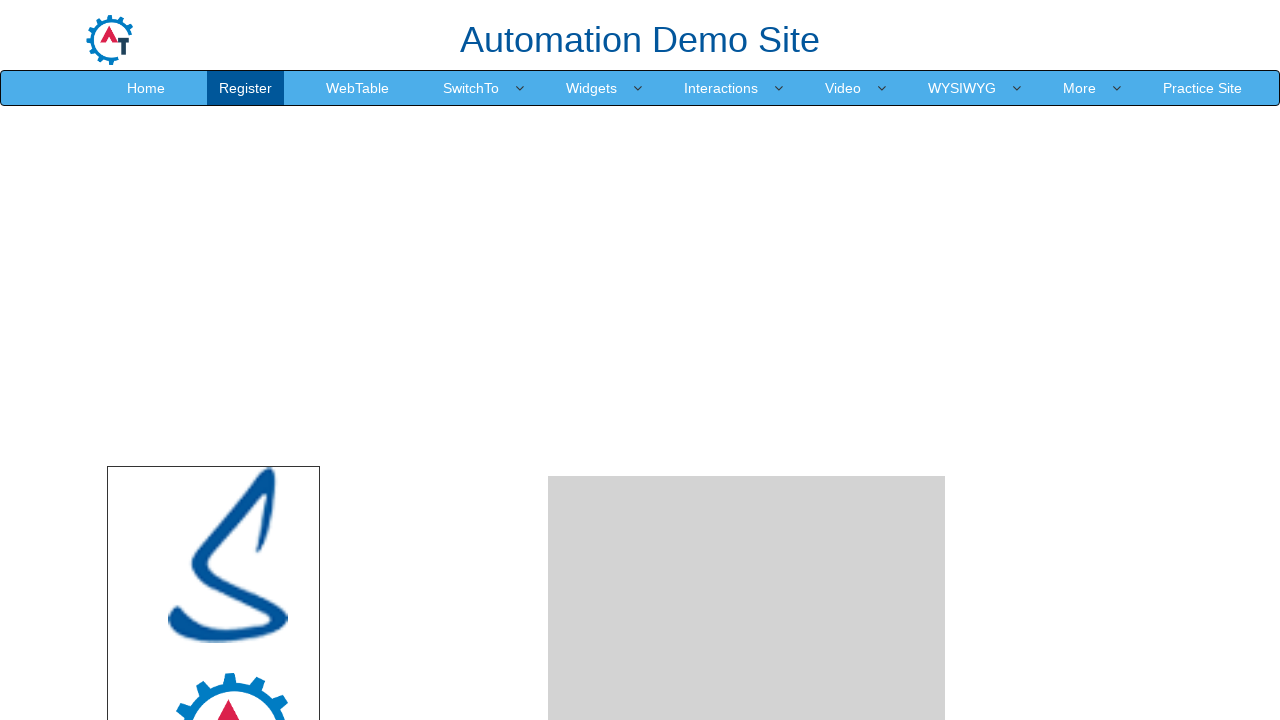

Pressed mouse button down on source element at (228, 570)
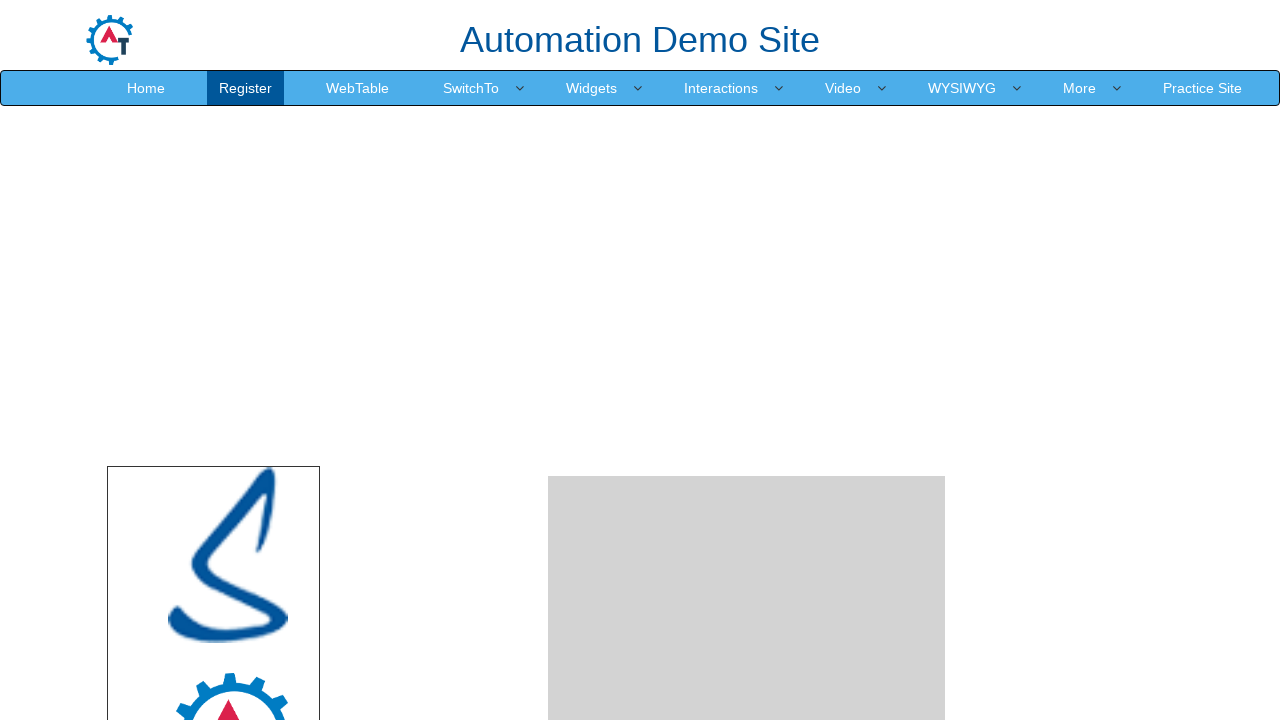

Waited for target drop area to be visible
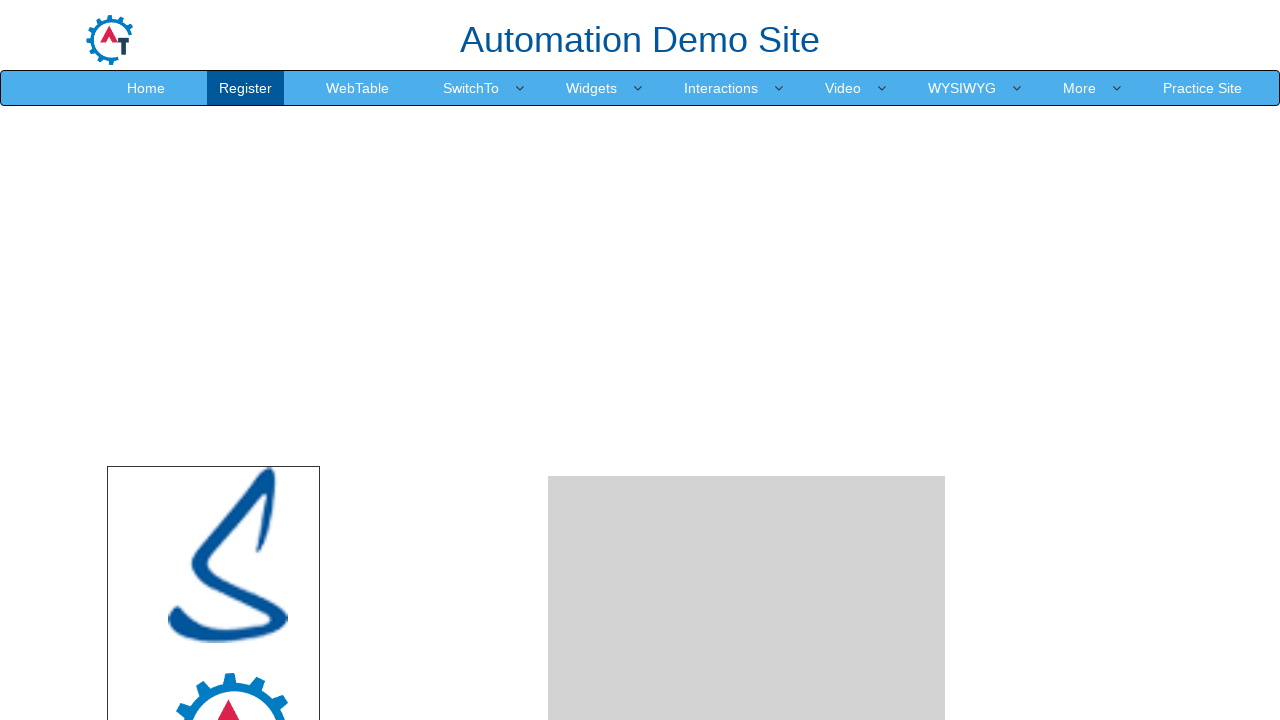

Hovered over target drop area at (747, 481) on xpath=//div[@id='droparea']
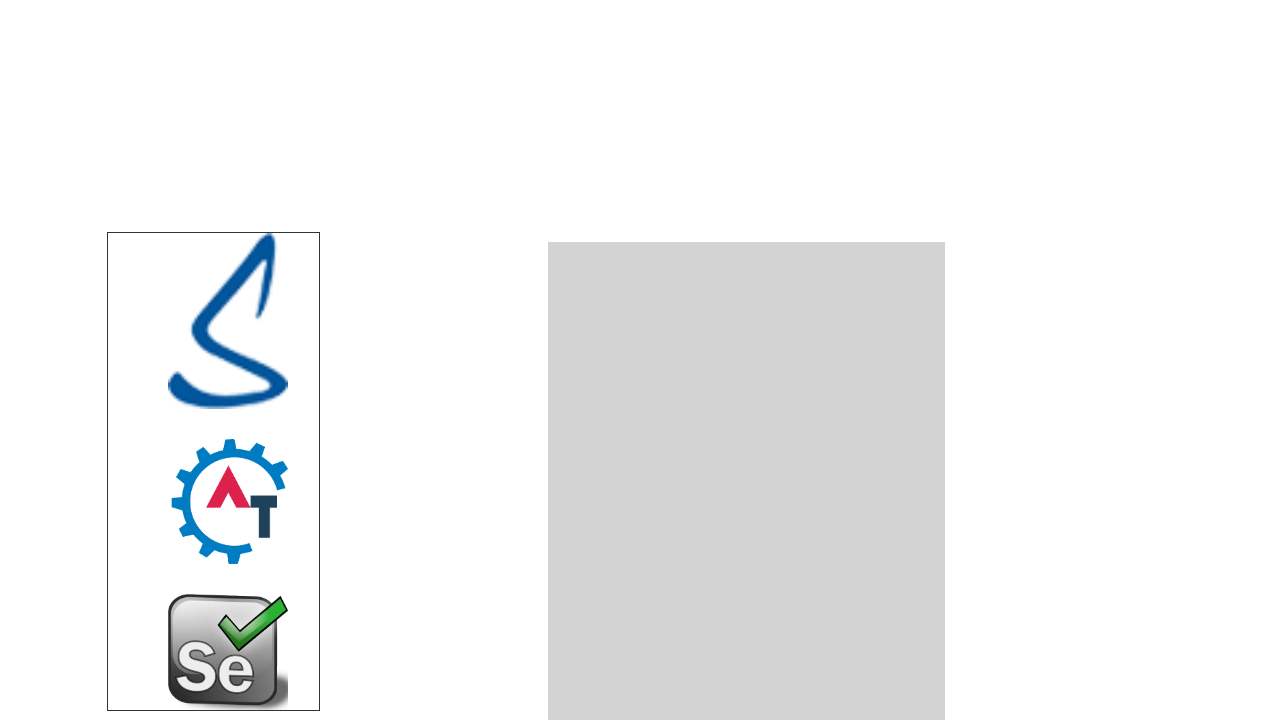

Released mouse button to complete drag and drop at (747, 481)
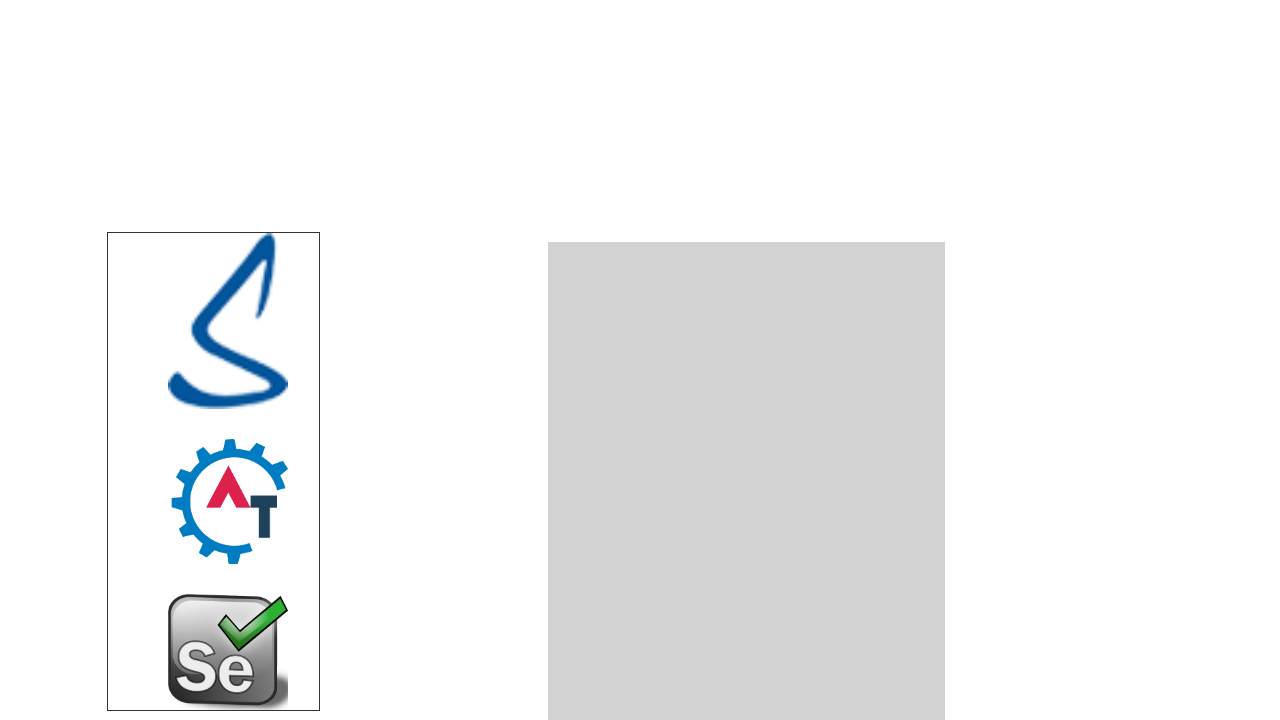

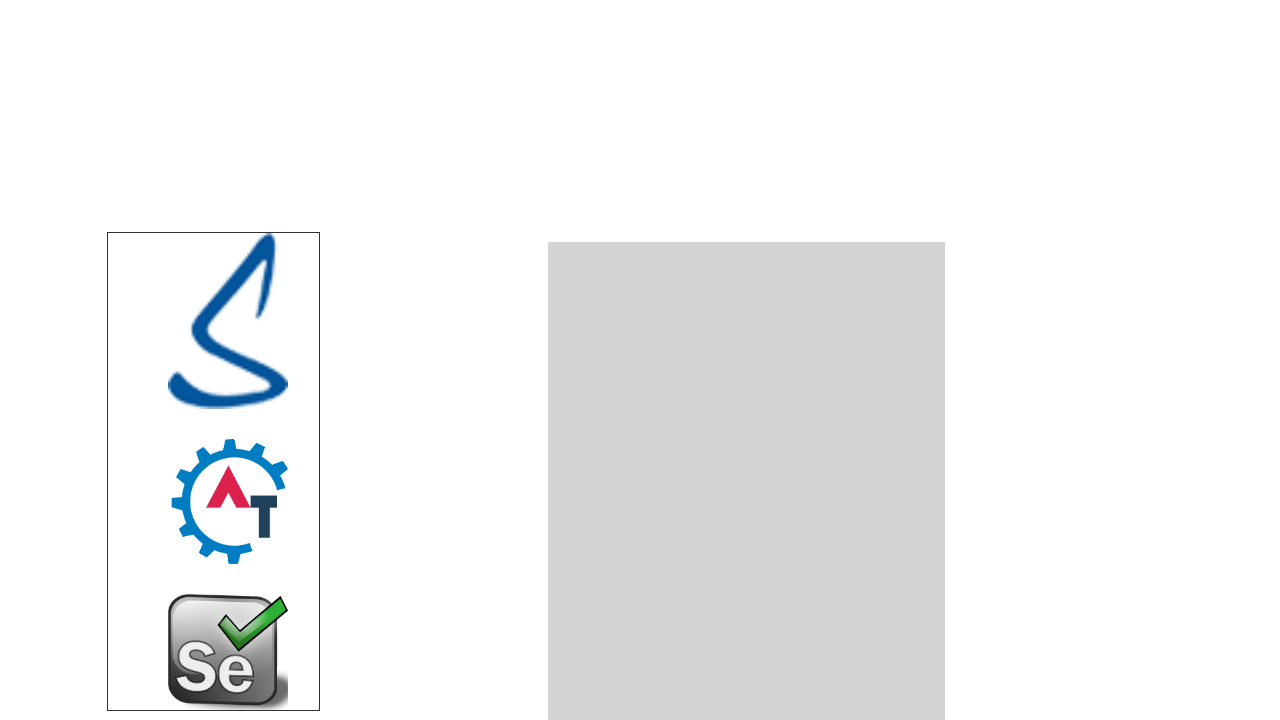